Tests page scrolling functionality by navigating to Apple's website and scrolling down the page by 500 pixels

Starting URL: https://www.apple.com/

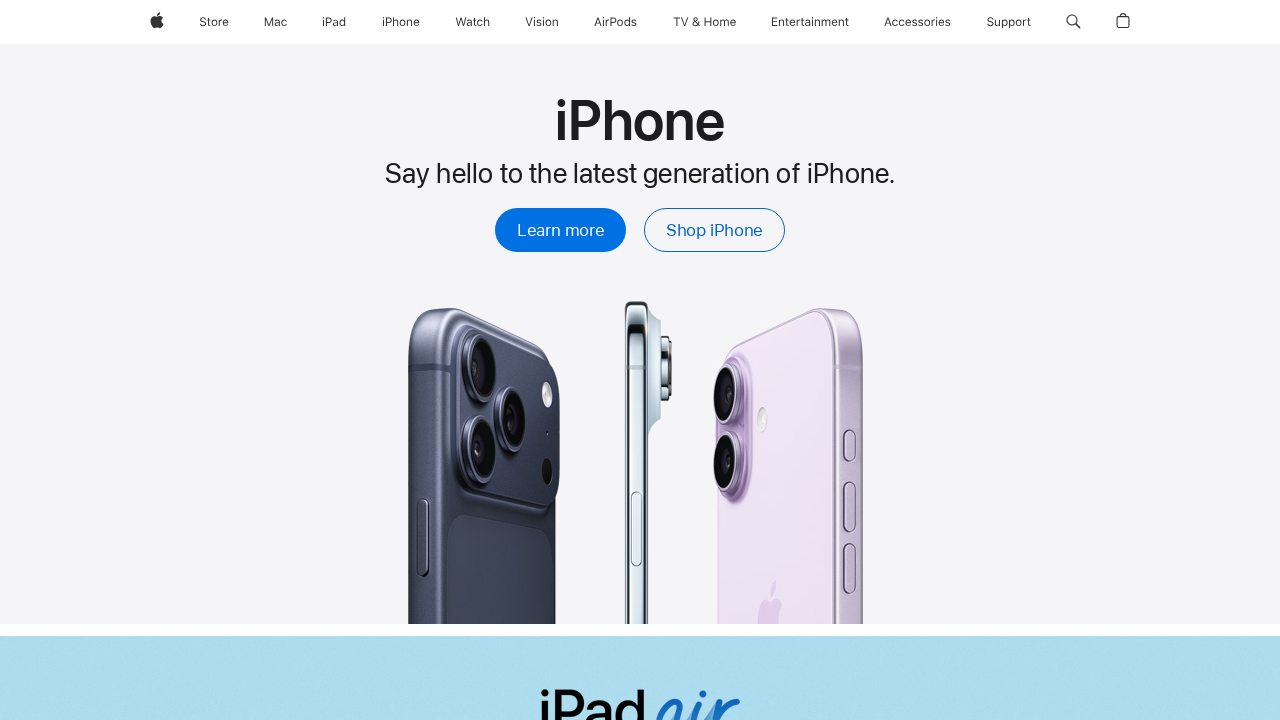

Navigated to Apple's website
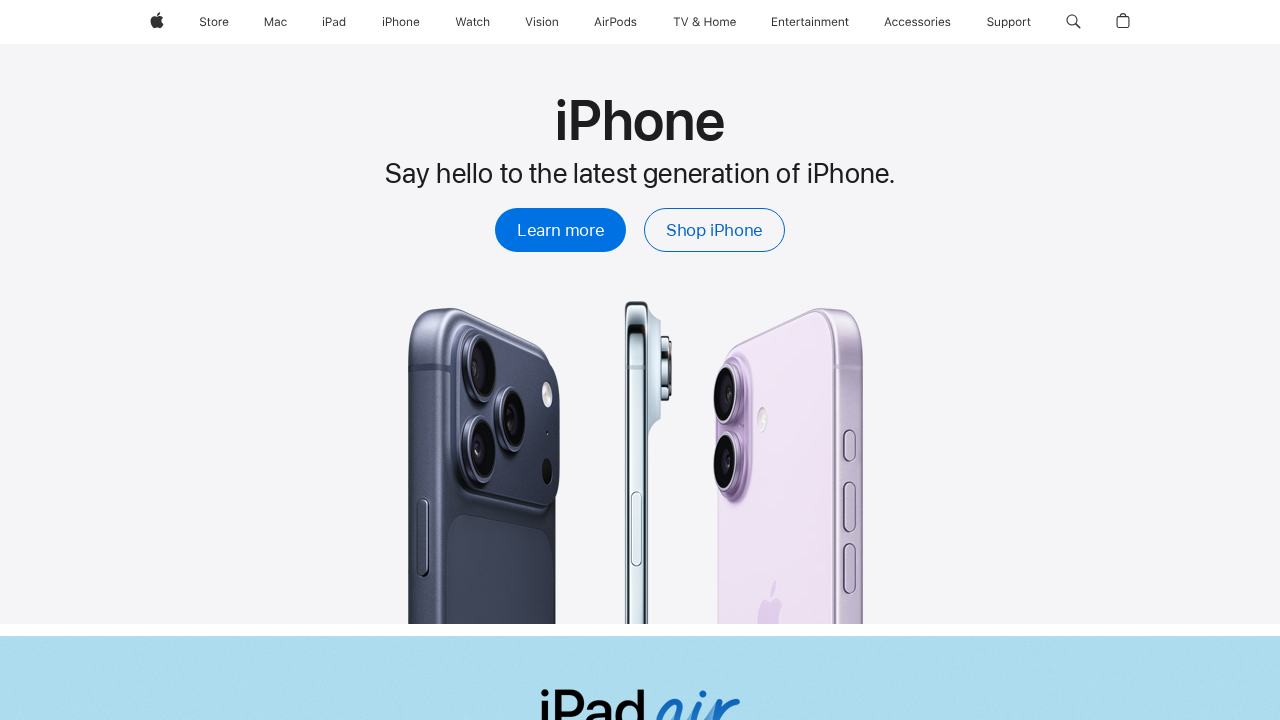

Set viewport size to 1920x1080
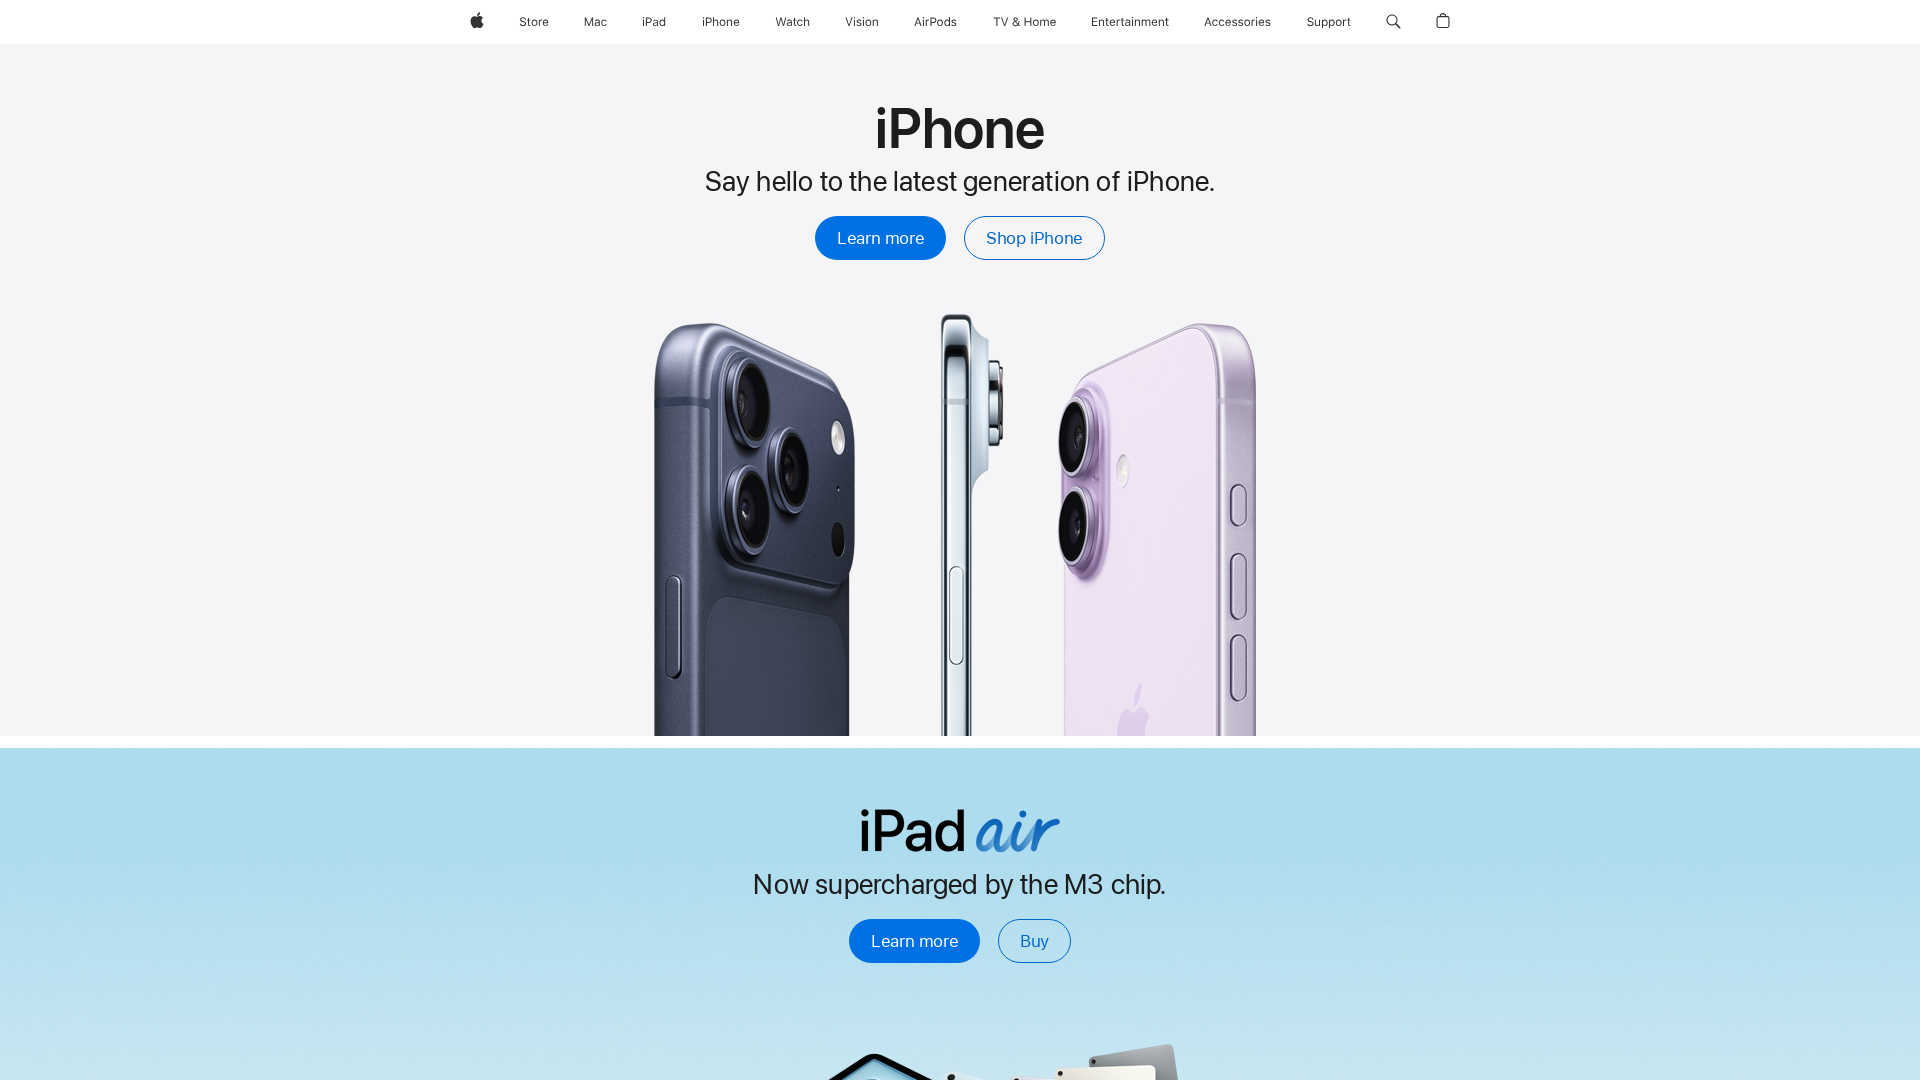

Scrolled down the page by 500 pixels
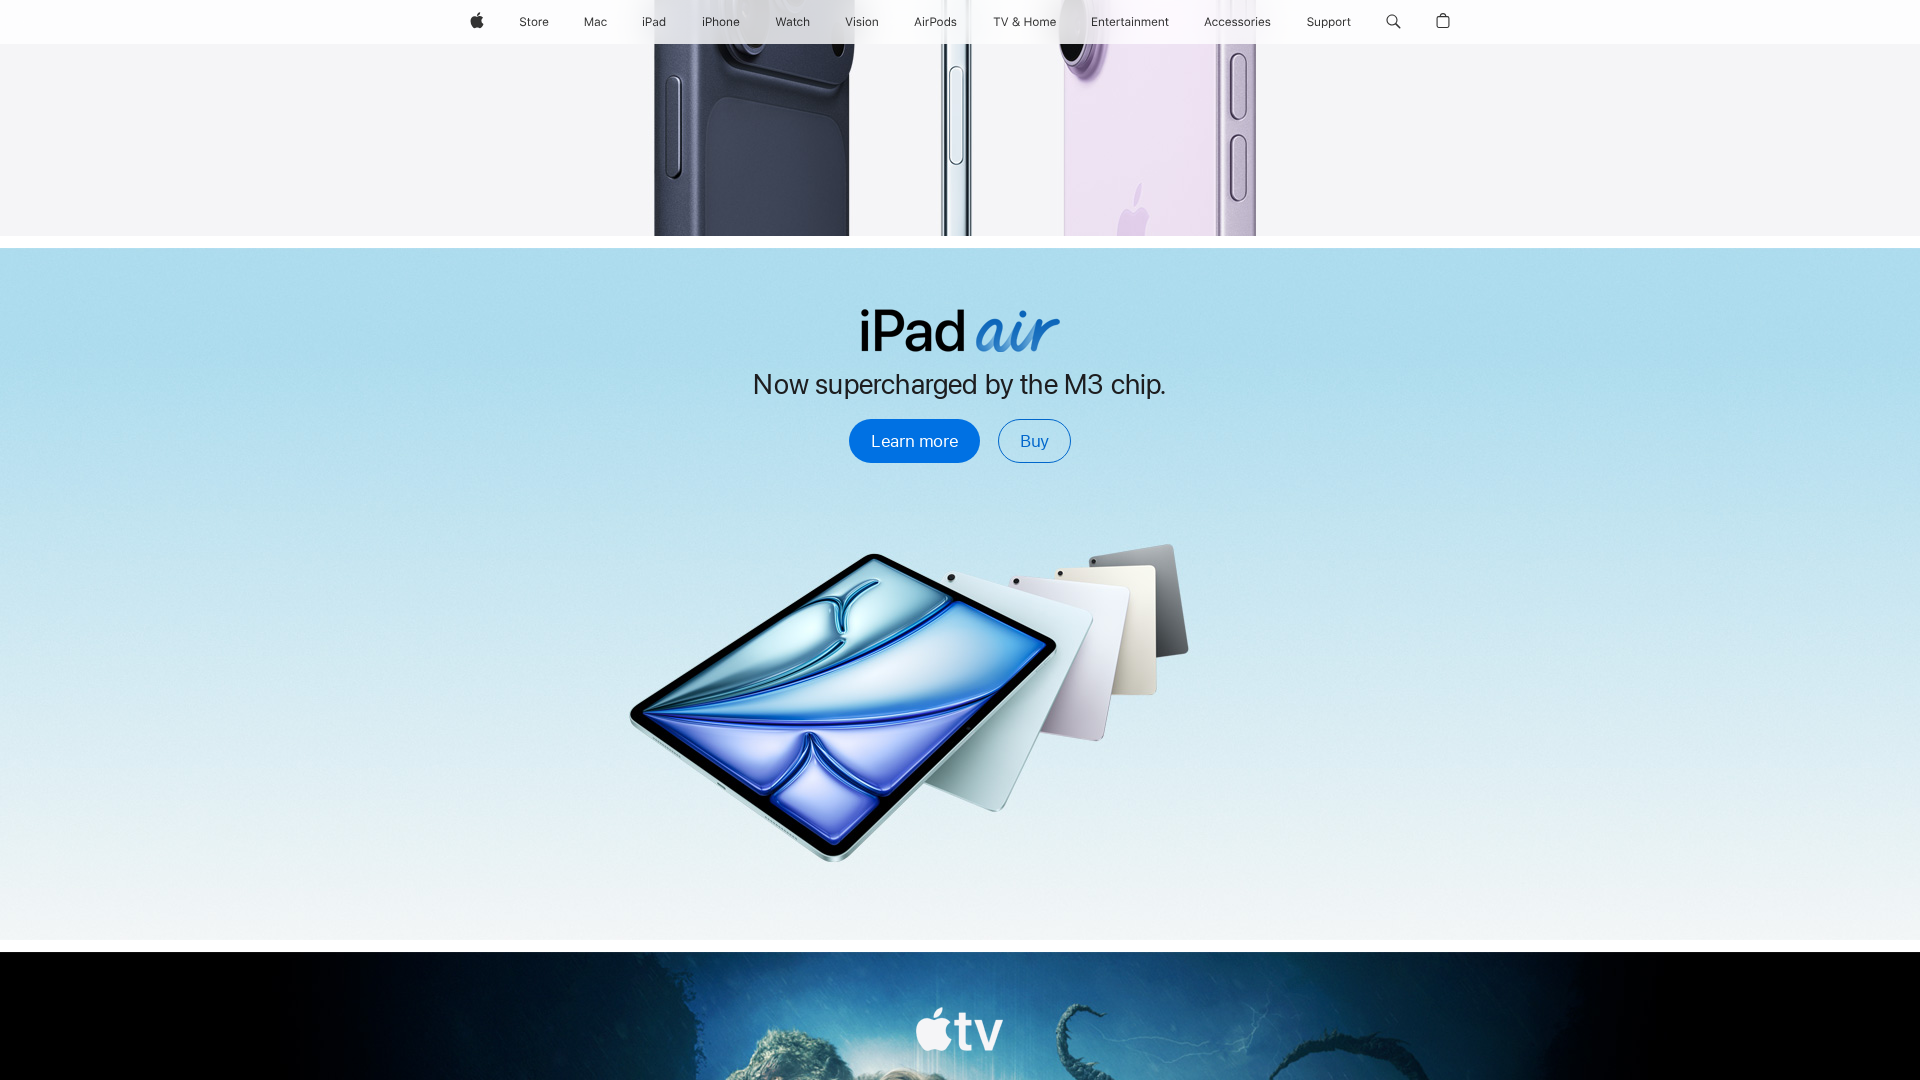

Waited 1 second to observe the scroll
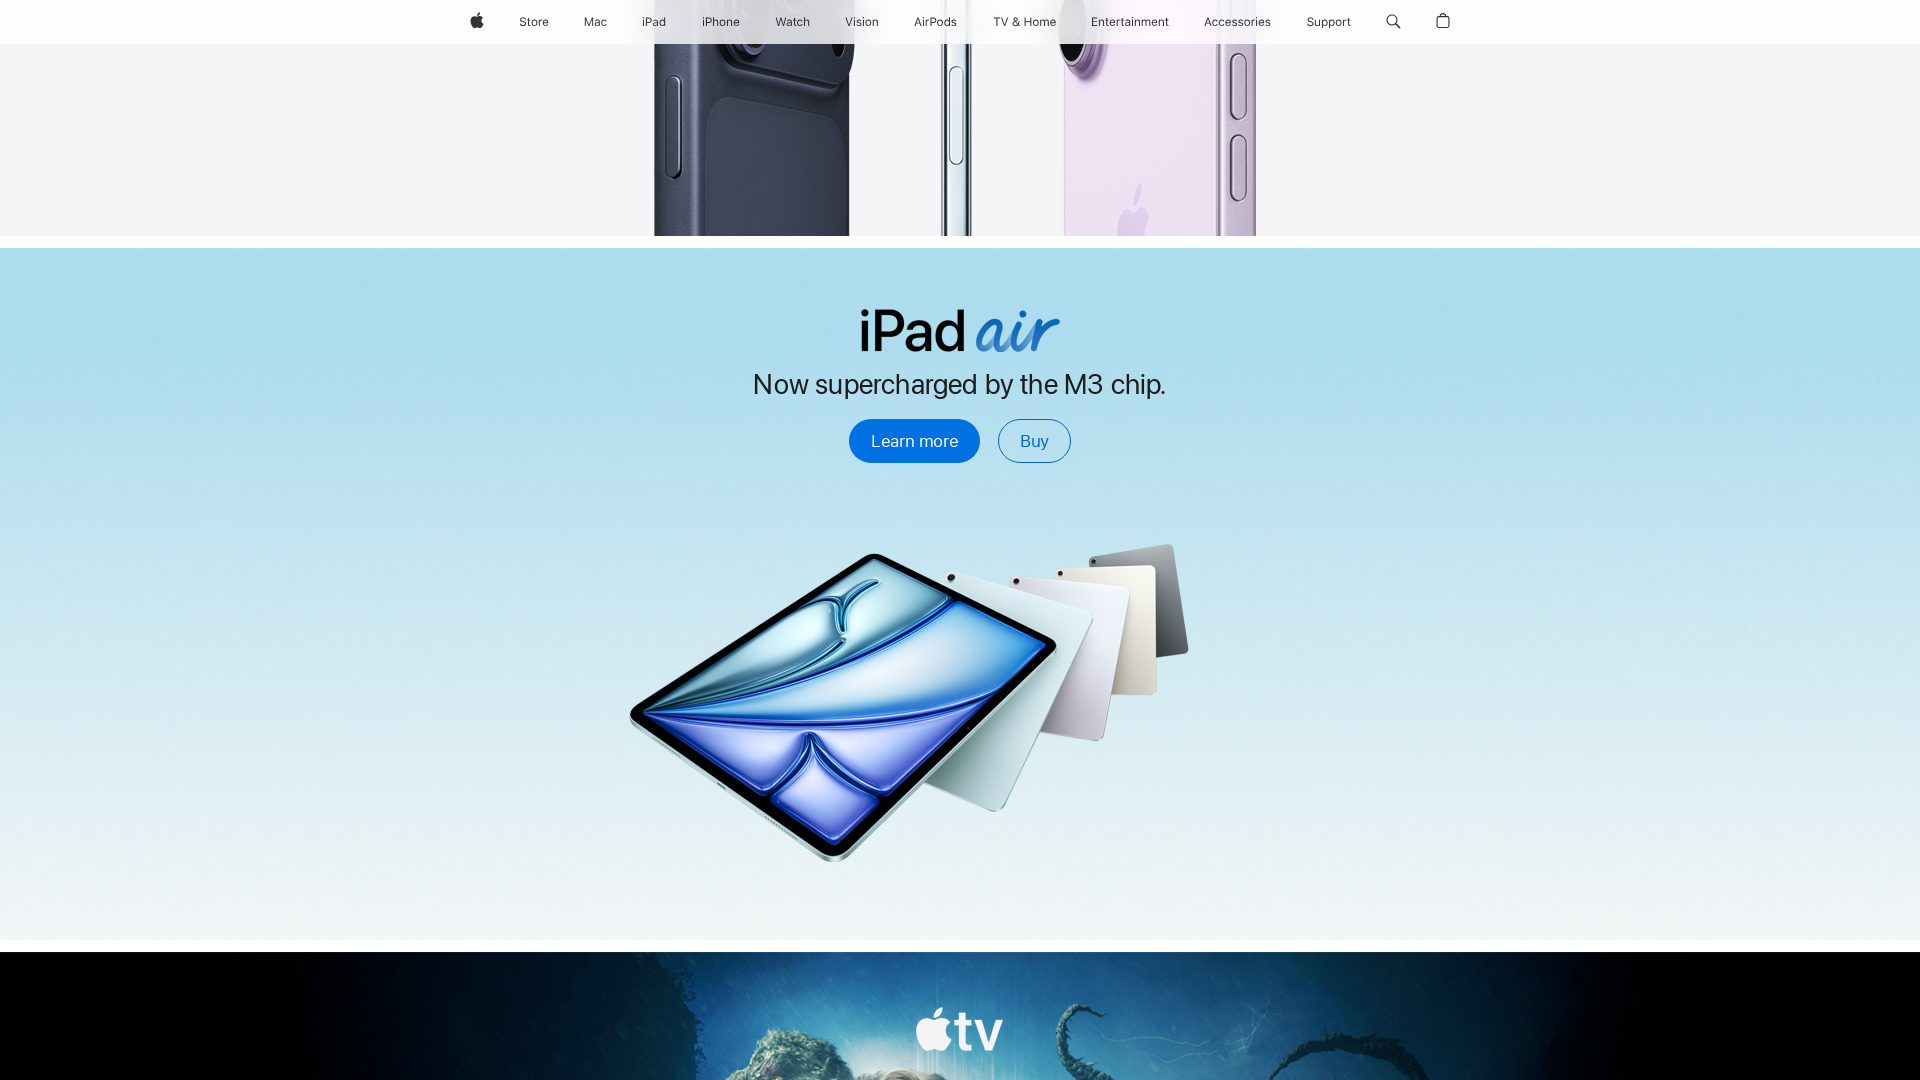

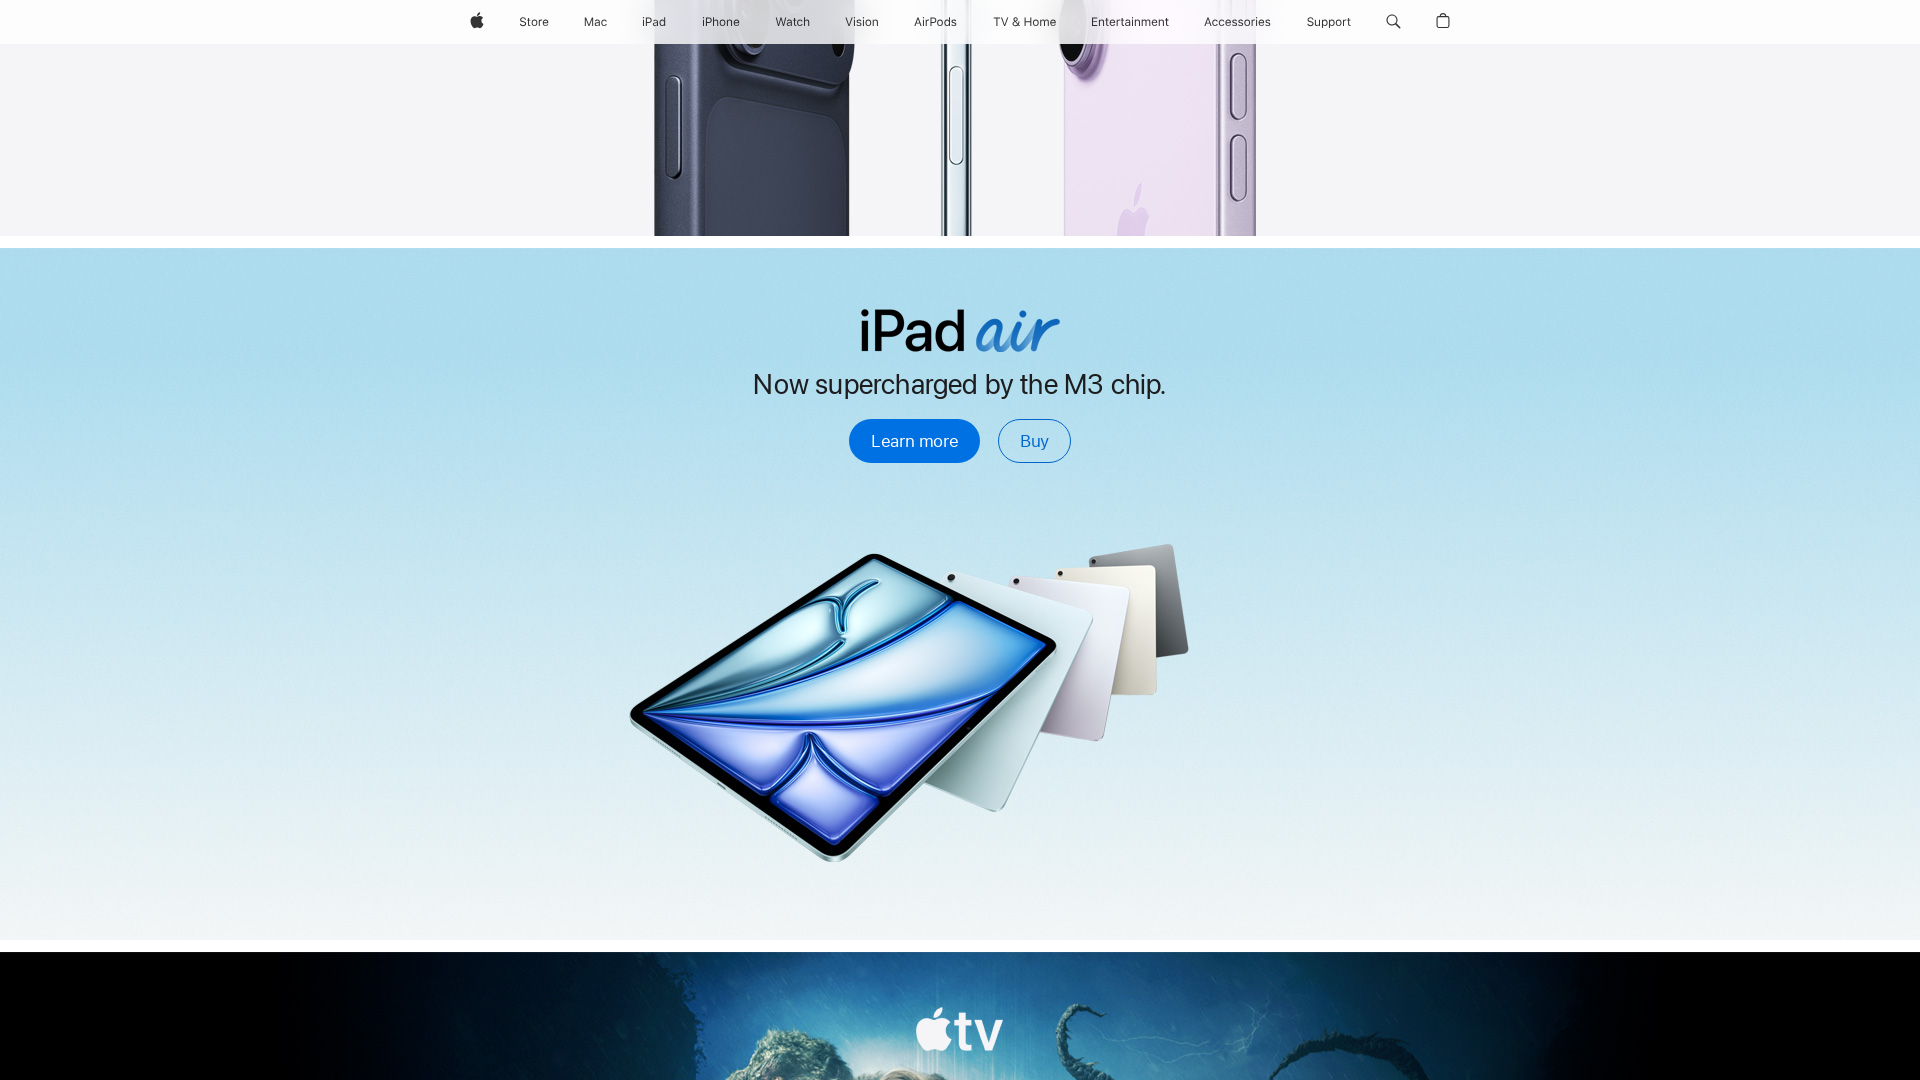